Tests checkbox functionality by verifying initial states and toggling checkboxes to confirm they can be selected and deselected

Starting URL: https://practice.cydeo.com/checkboxes

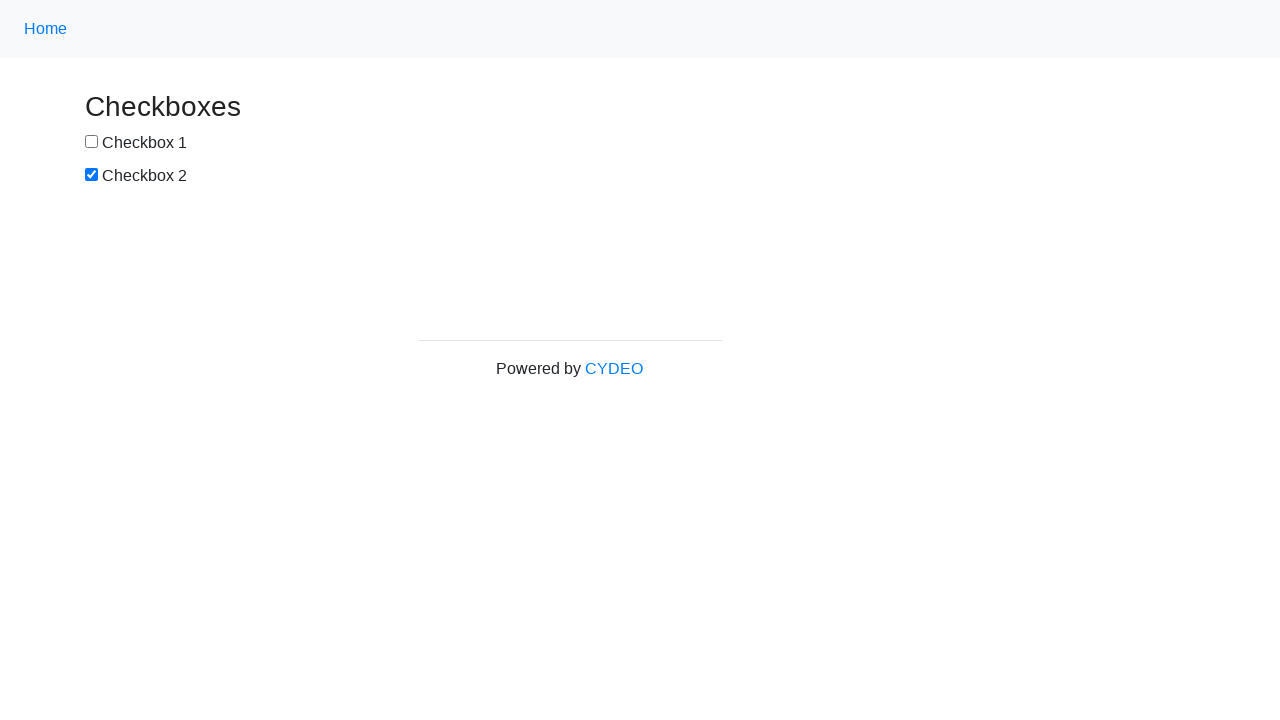

Located checkbox 1 element
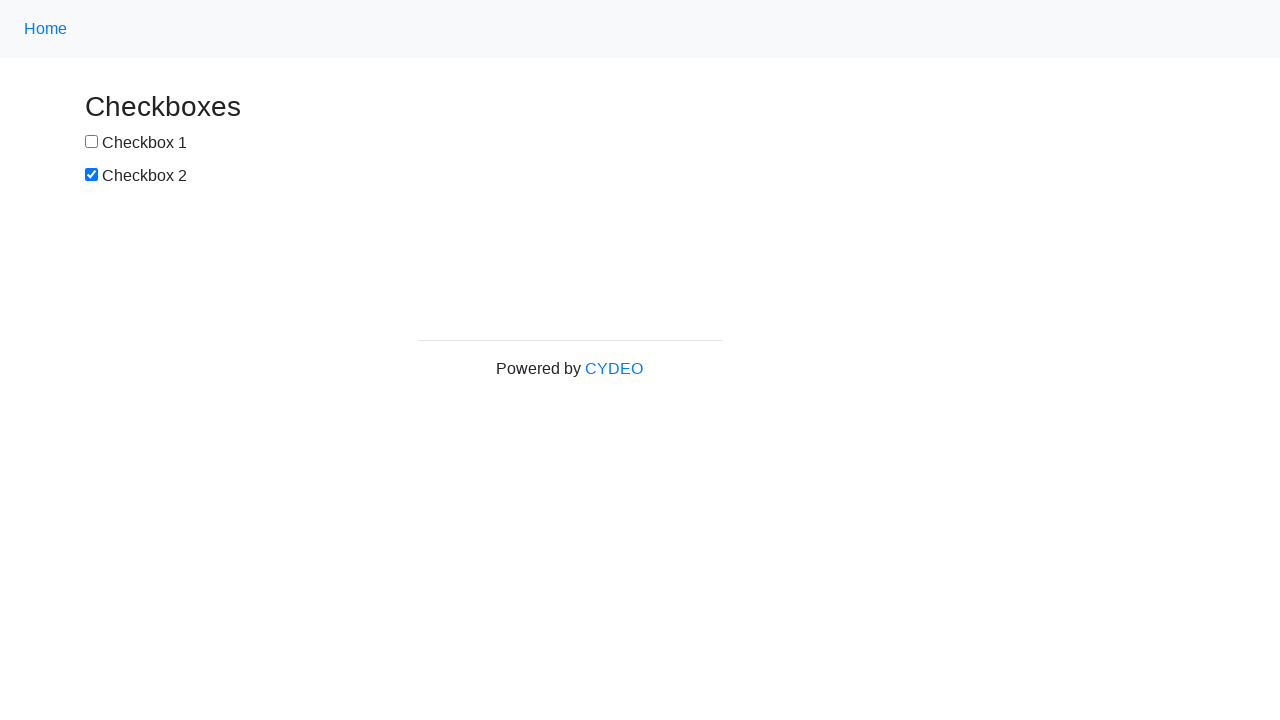

Verified checkbox 1 is not selected initially
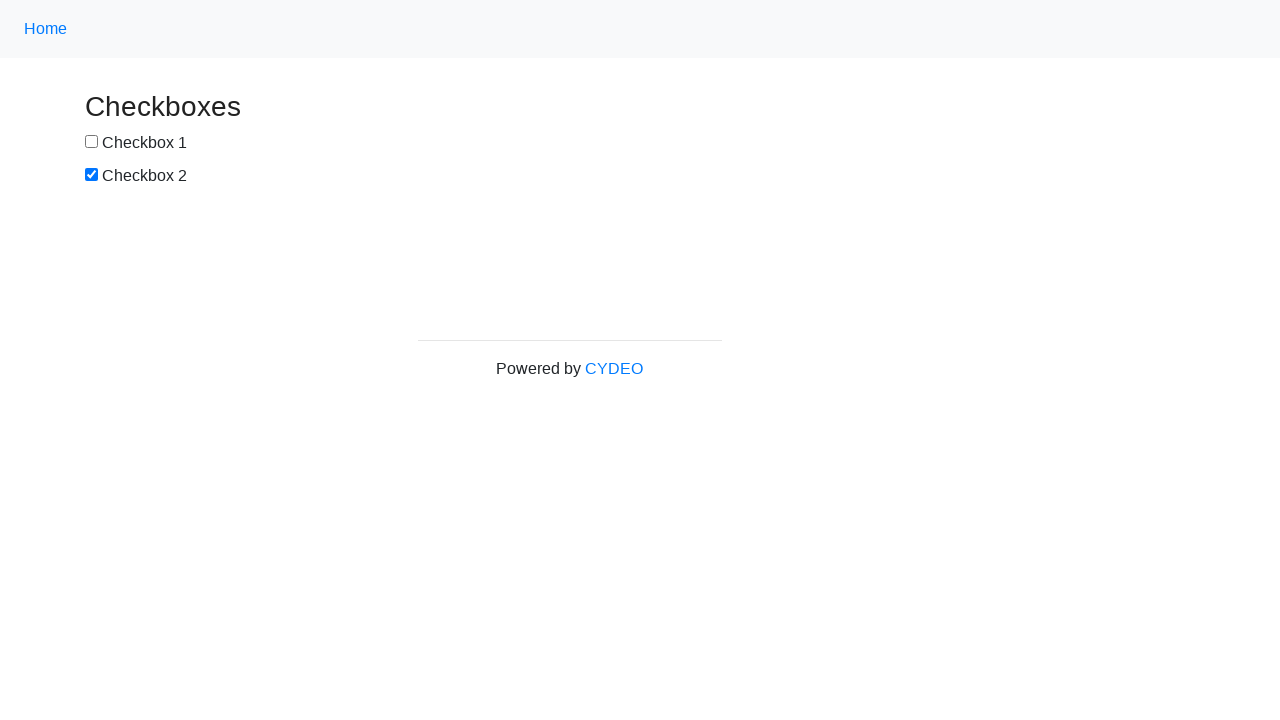

Located checkbox 2 element
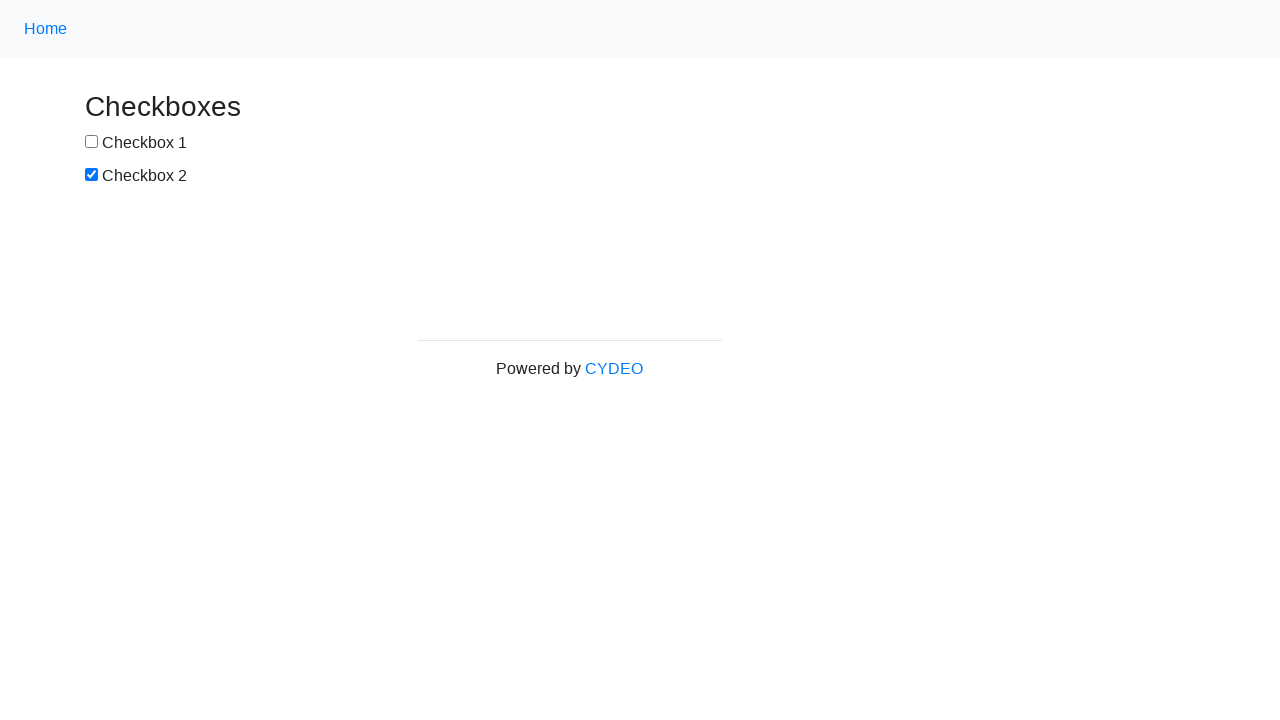

Verified checkbox 2 is selected initially
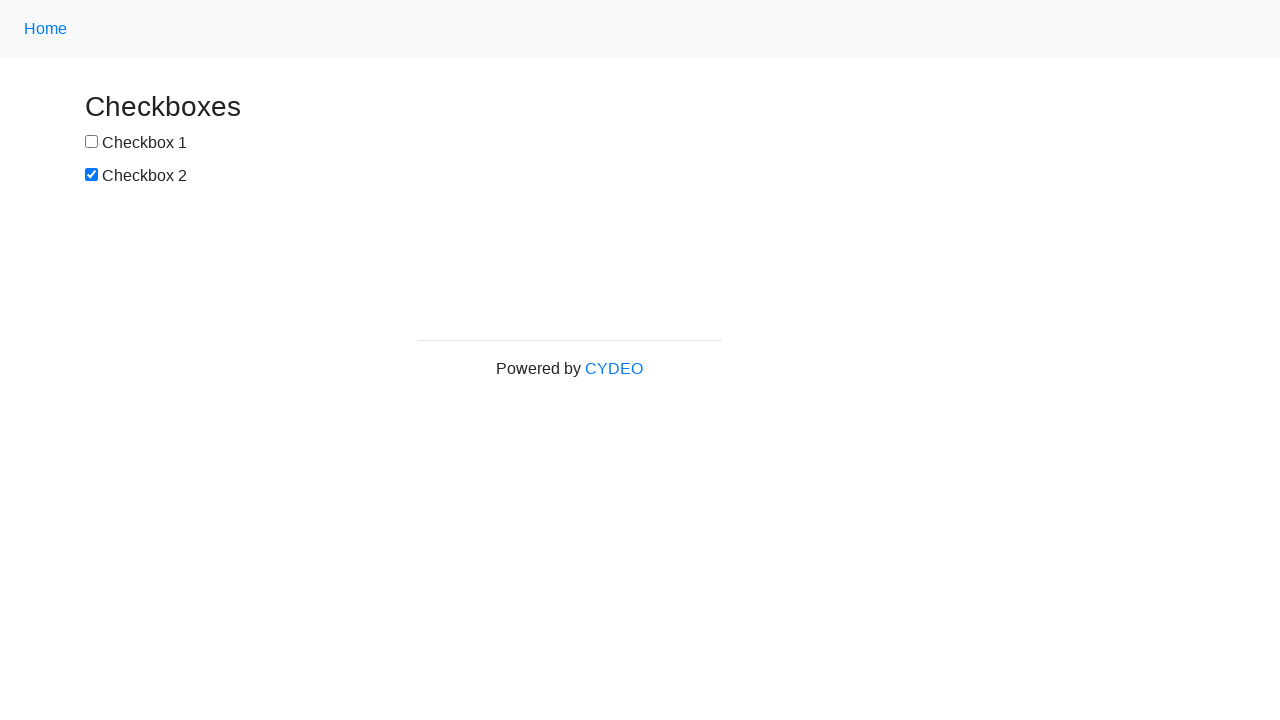

Clicked checkbox 1 to select it at (92, 142) on input#box1
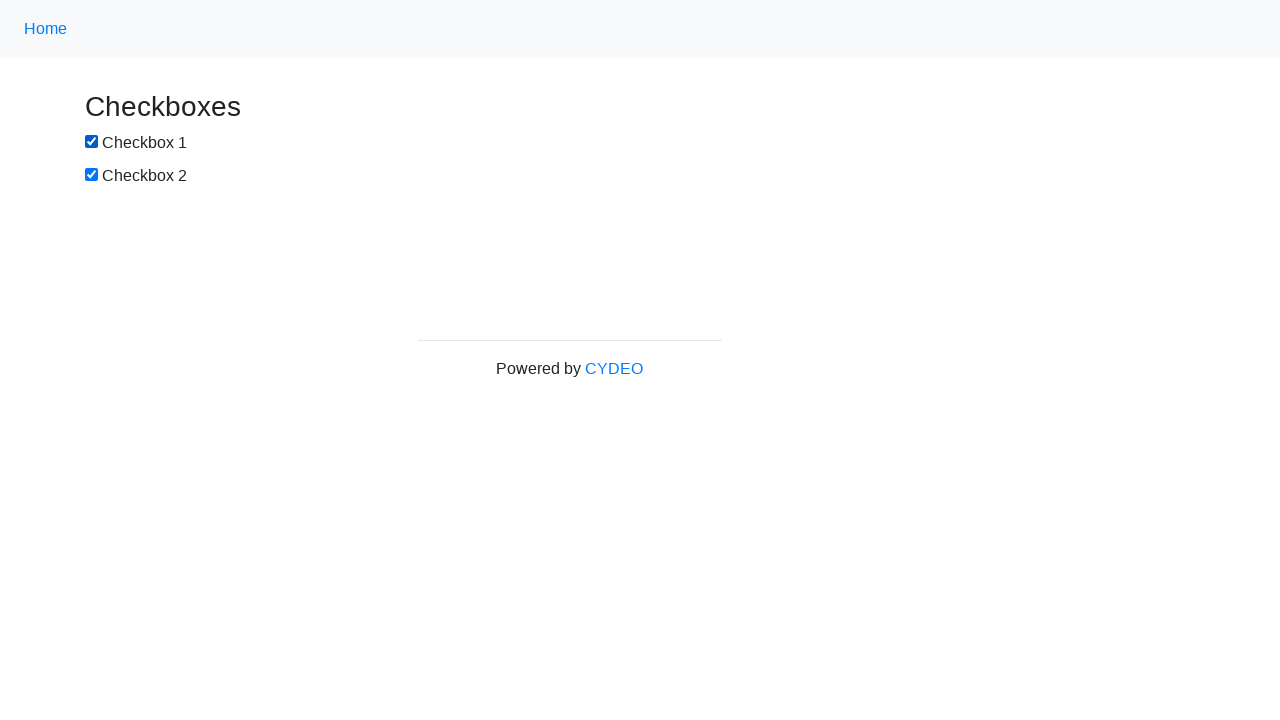

Clicked checkbox 2 to deselect it at (92, 175) on input#box2
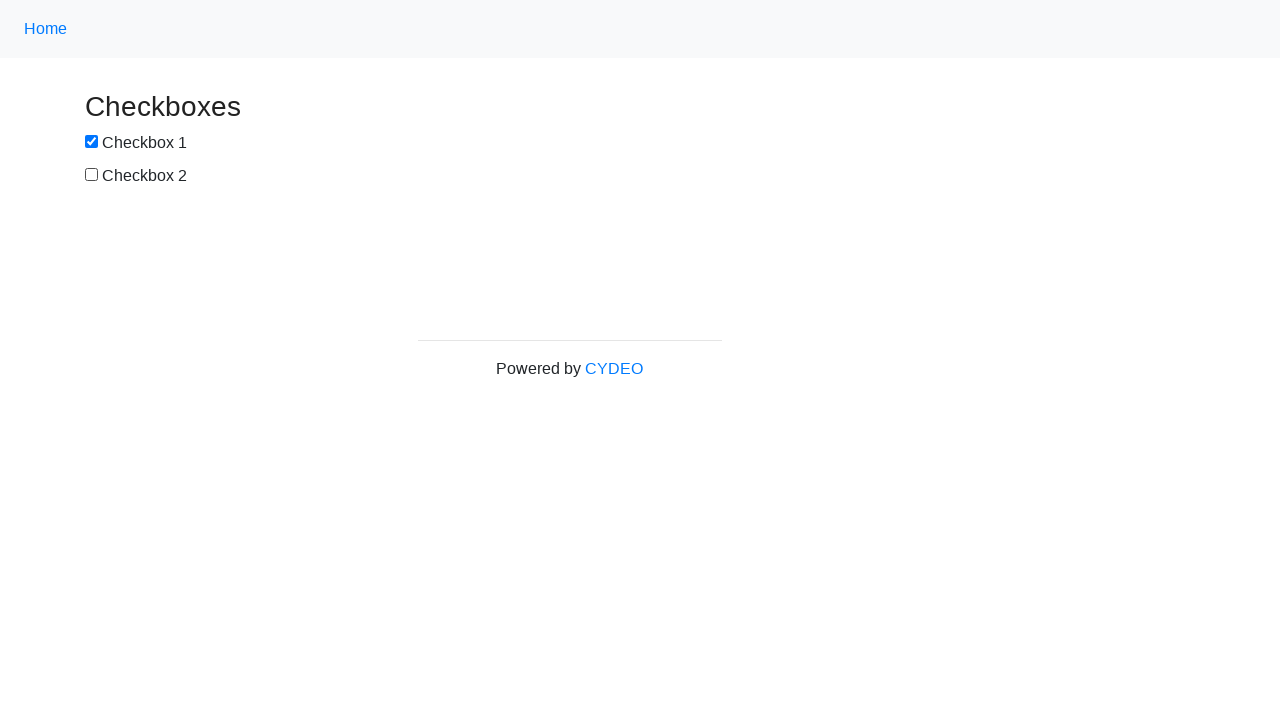

Verified checkbox 1 is now selected
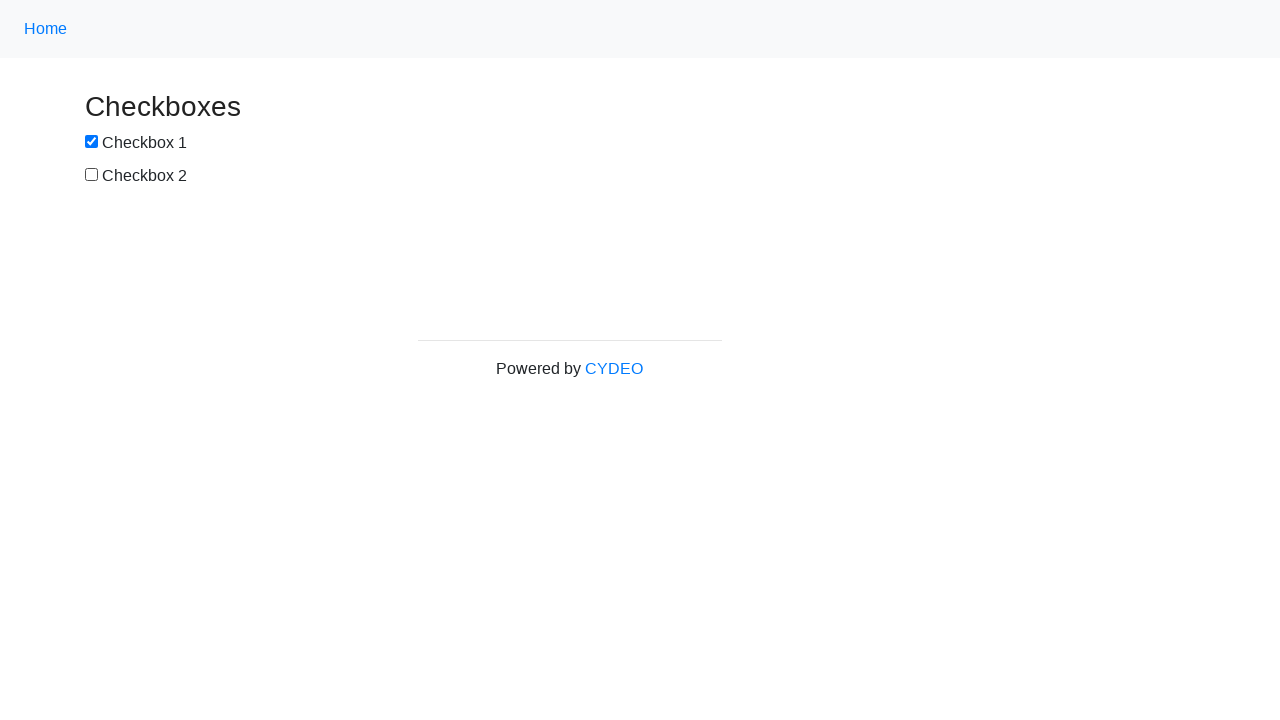

Verified checkbox 2 is now deselected
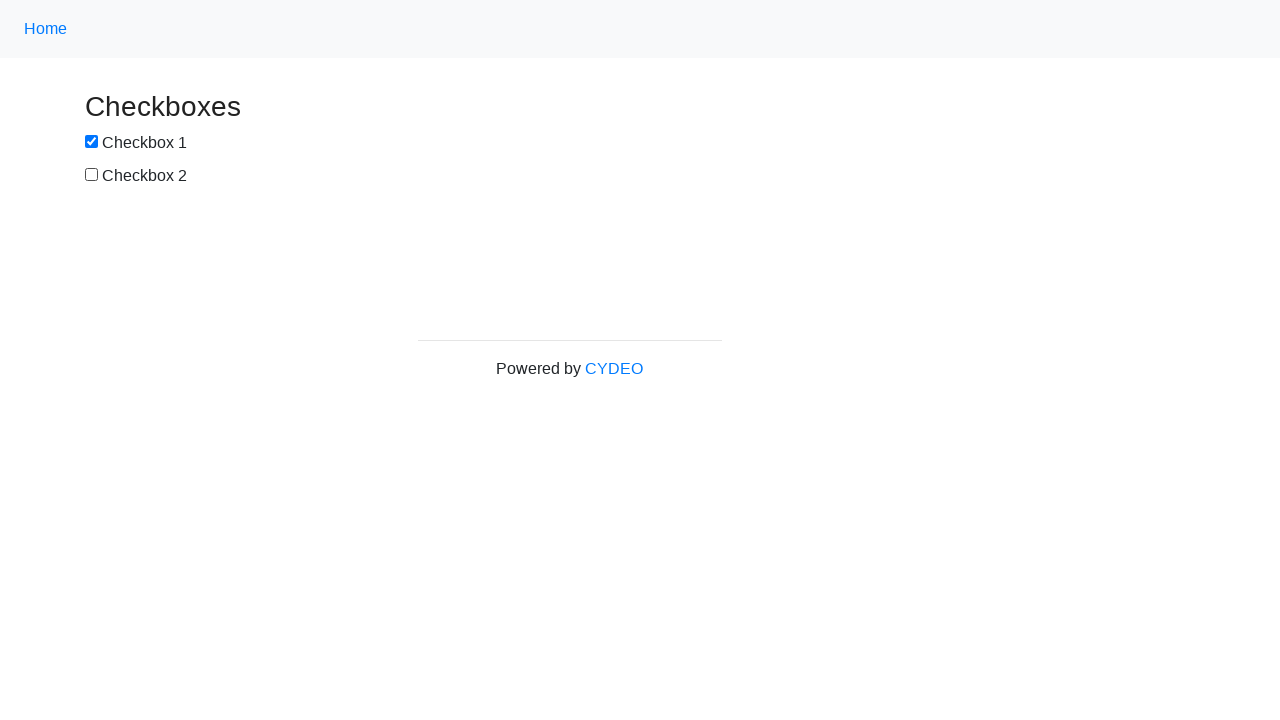

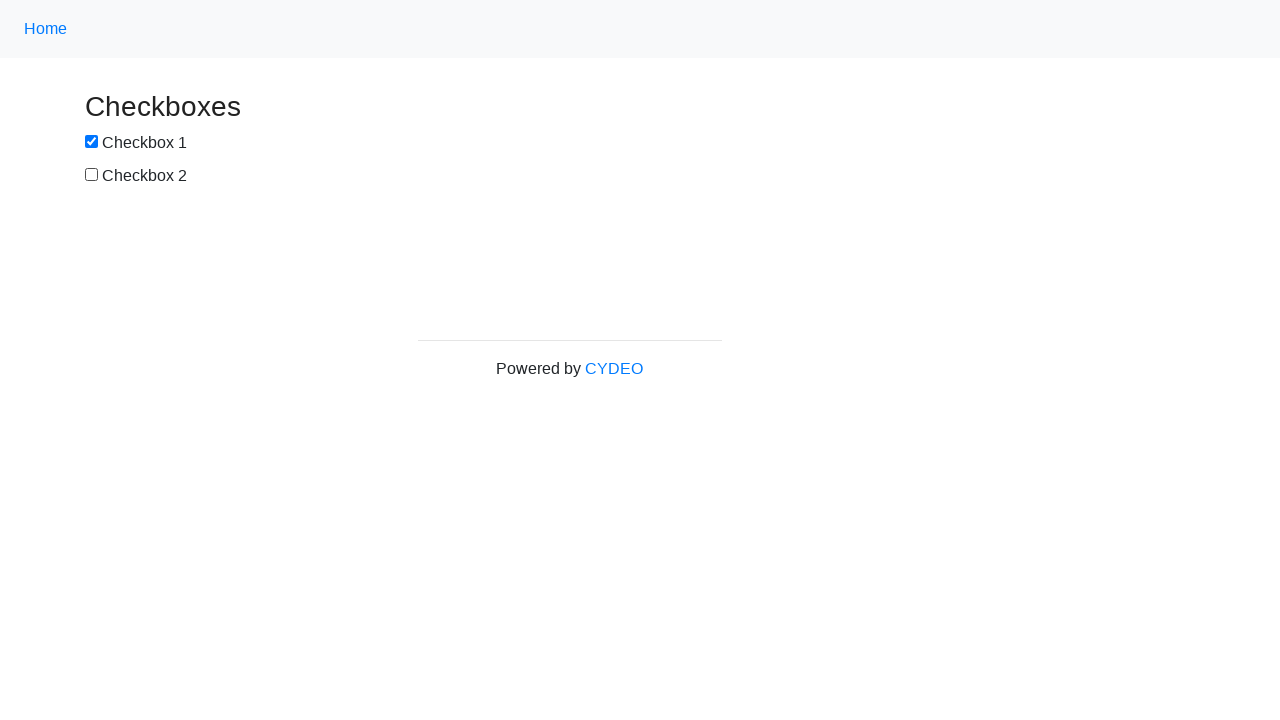